Verifies that the Dark Mode toggle button is visible on the page

Starting URL: https://m4den.github.io/Portfolio/

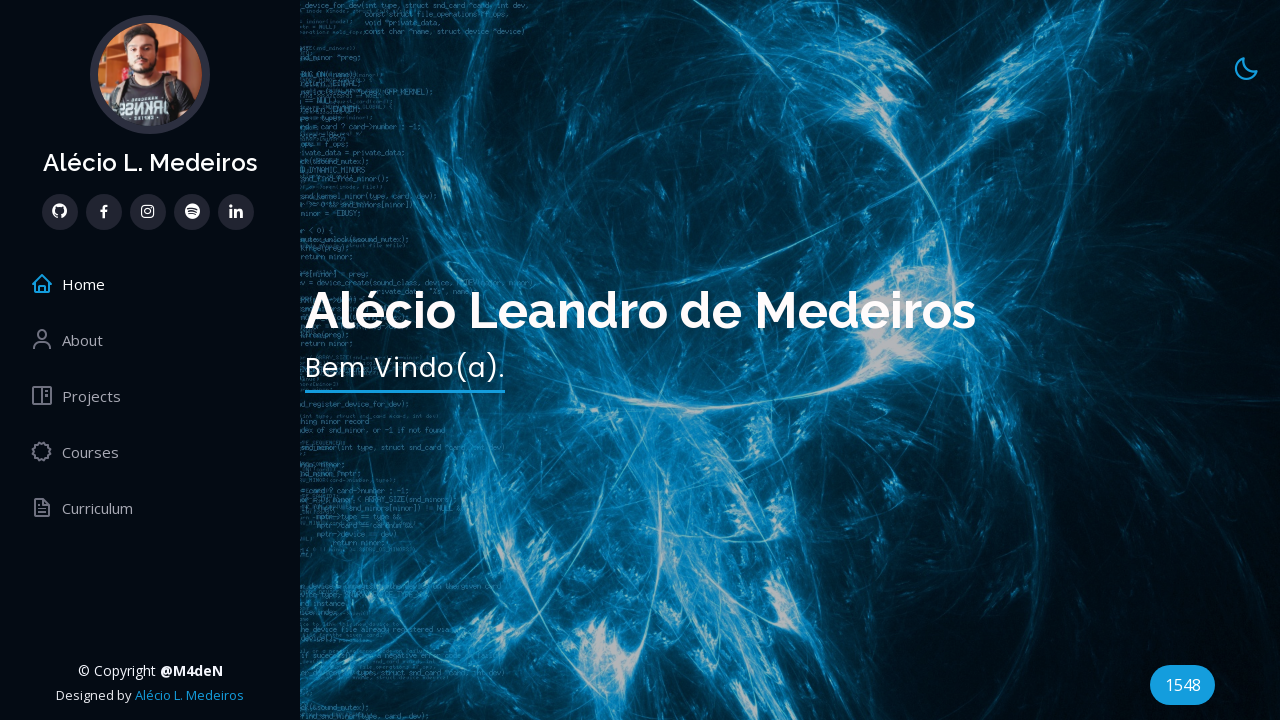

Waited for Dark Mode toggle button to be present in DOM
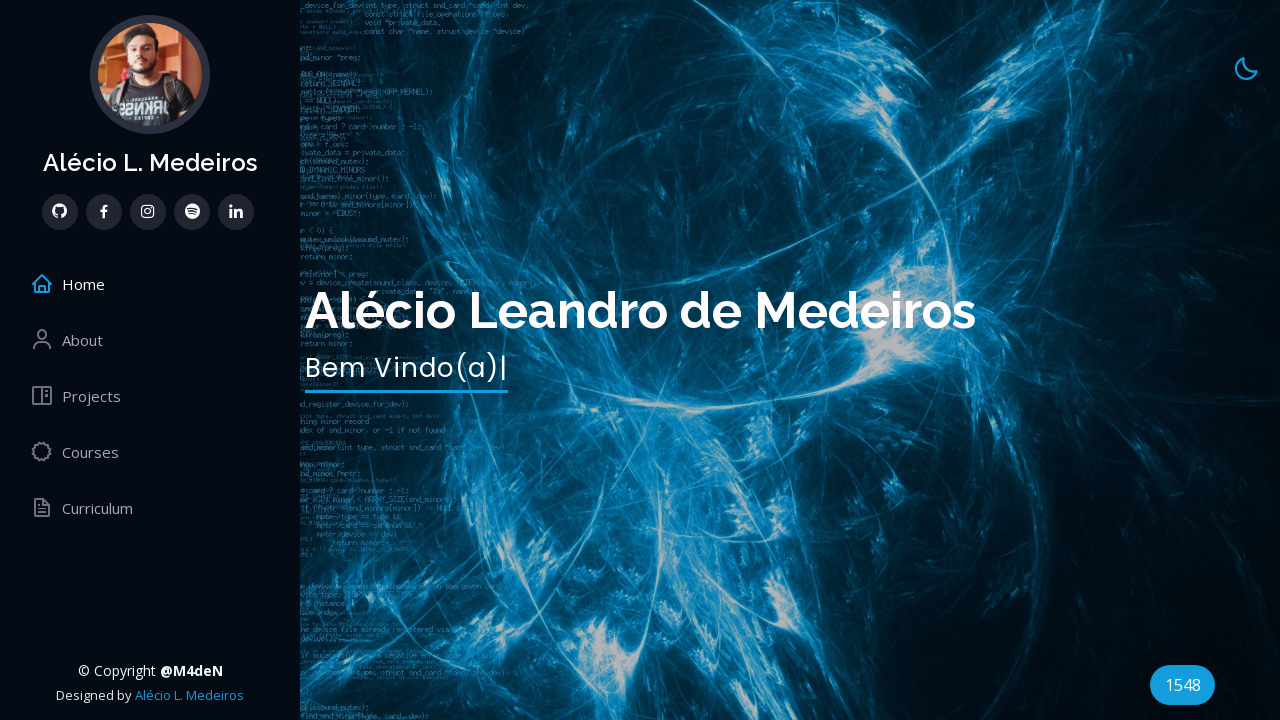

Verified that Dark Mode toggle button is visible on the page
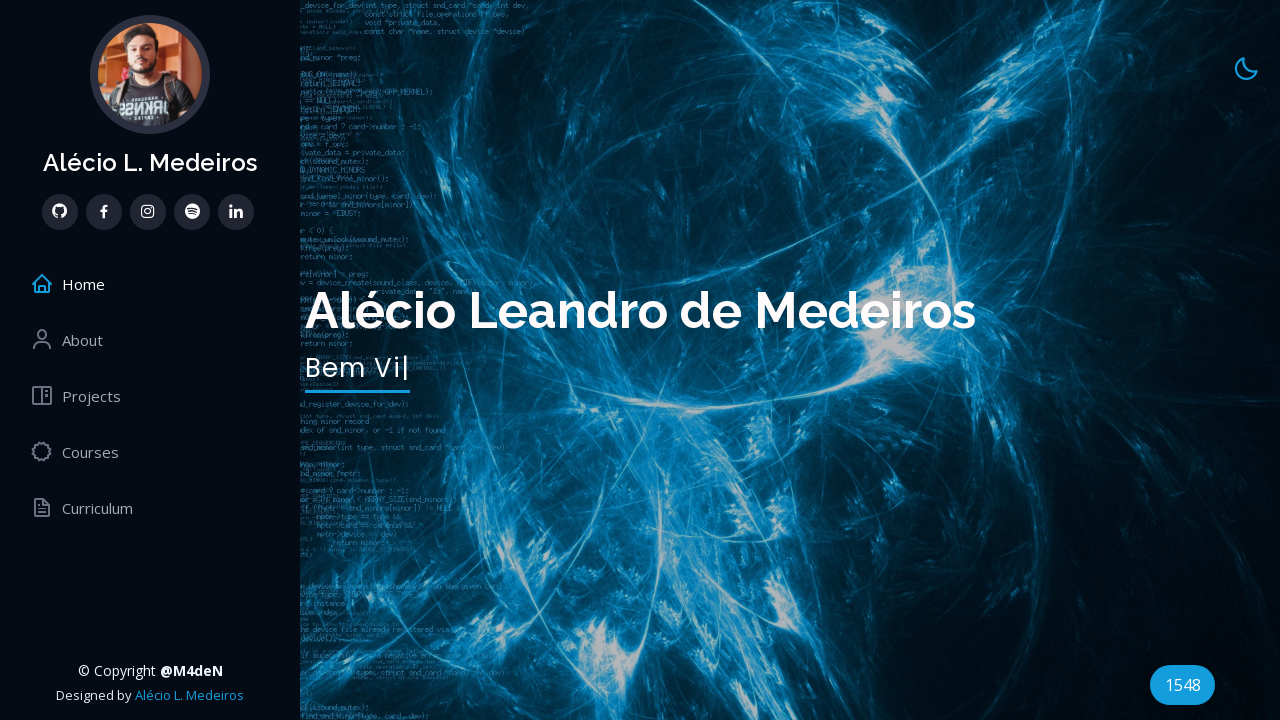

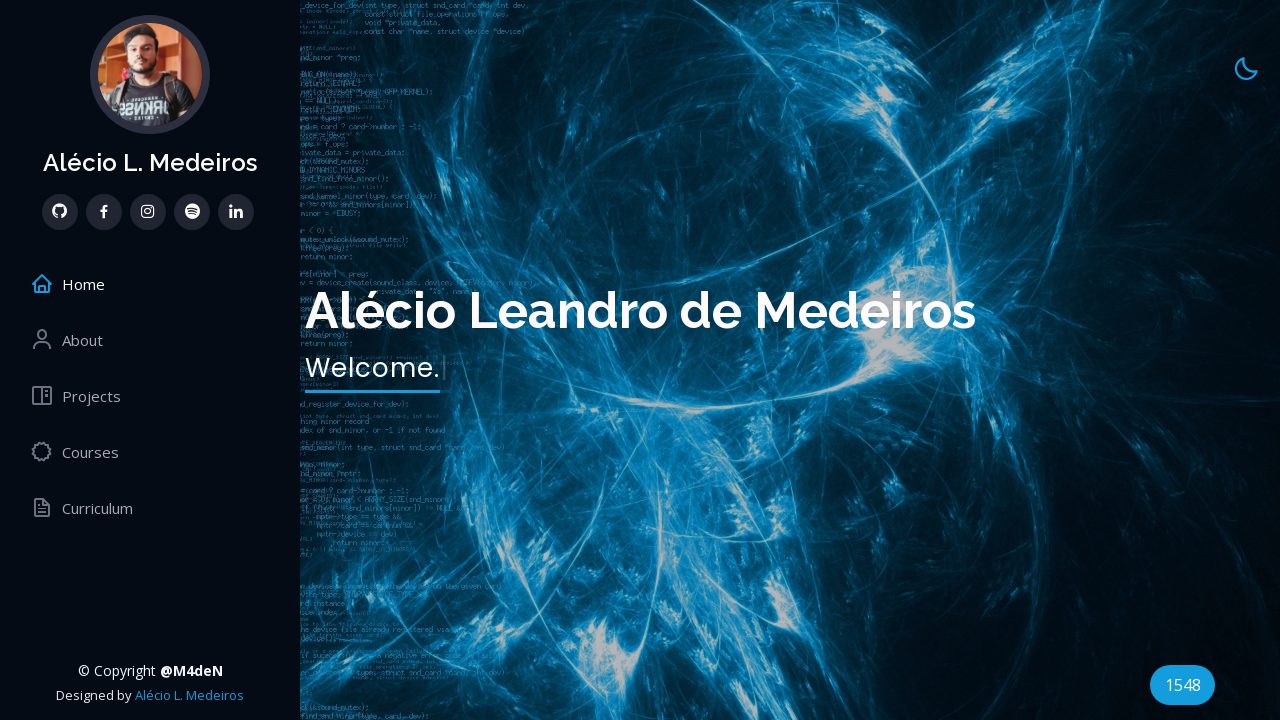